Tests page navigation by clicking a link on a test page and verifying the URL changes to the second guinea pig page

Starting URL: http://admc.io/wd/test-pages/guinea-pig.html

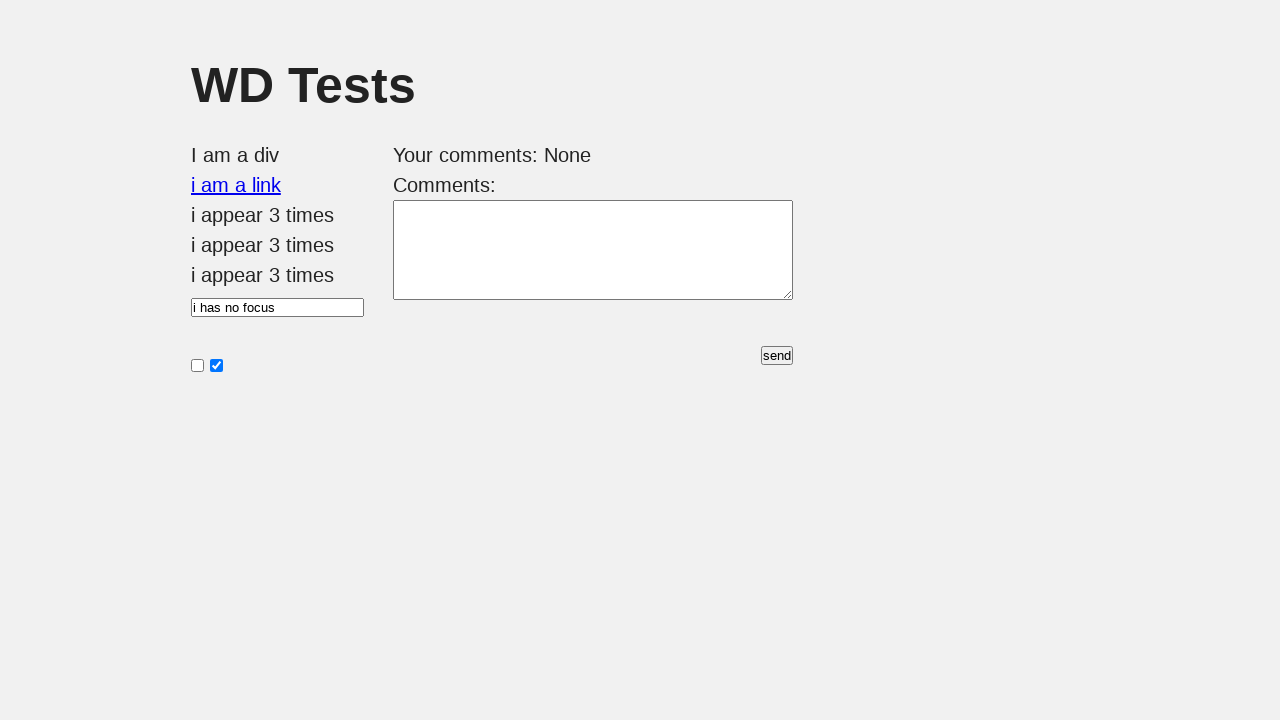

Waited for page to reach domcontentloaded state
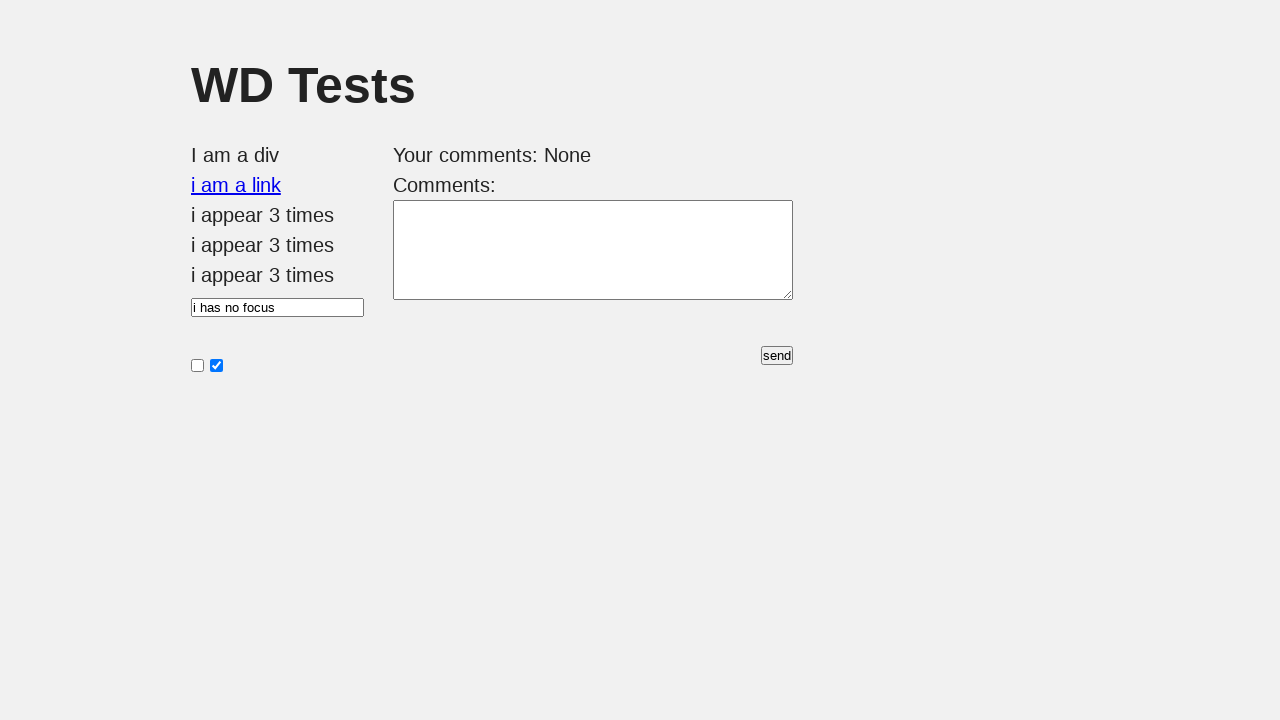

Clicked on 'i am a link' element to navigate to second guinea pig page at (236, 185) on #i\ am\ a\ link
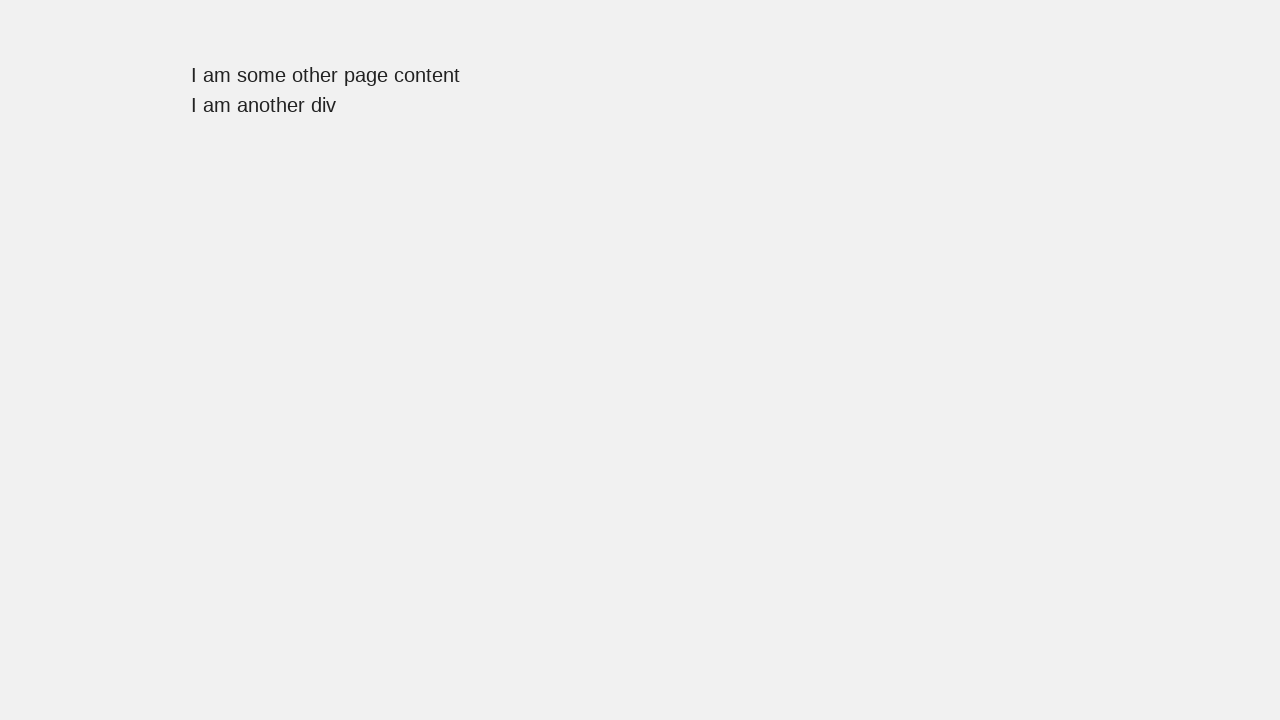

Navigation completed and URL changed to guinea-pig2 page
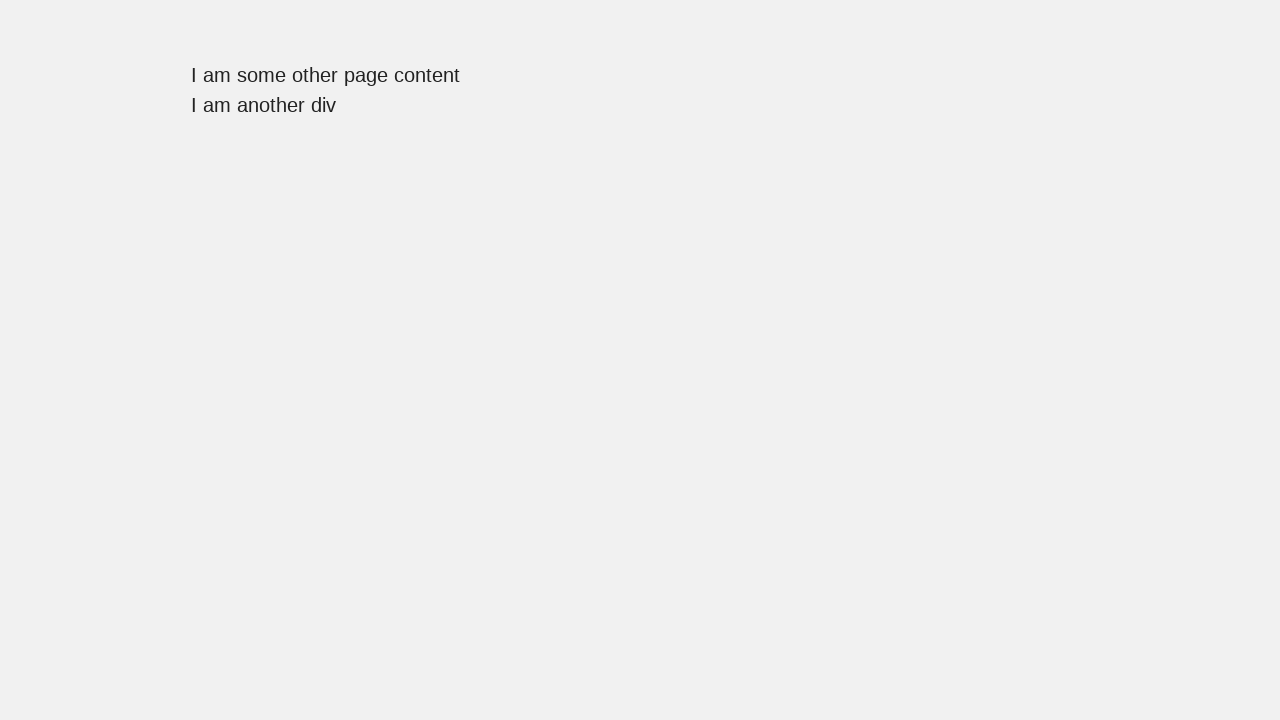

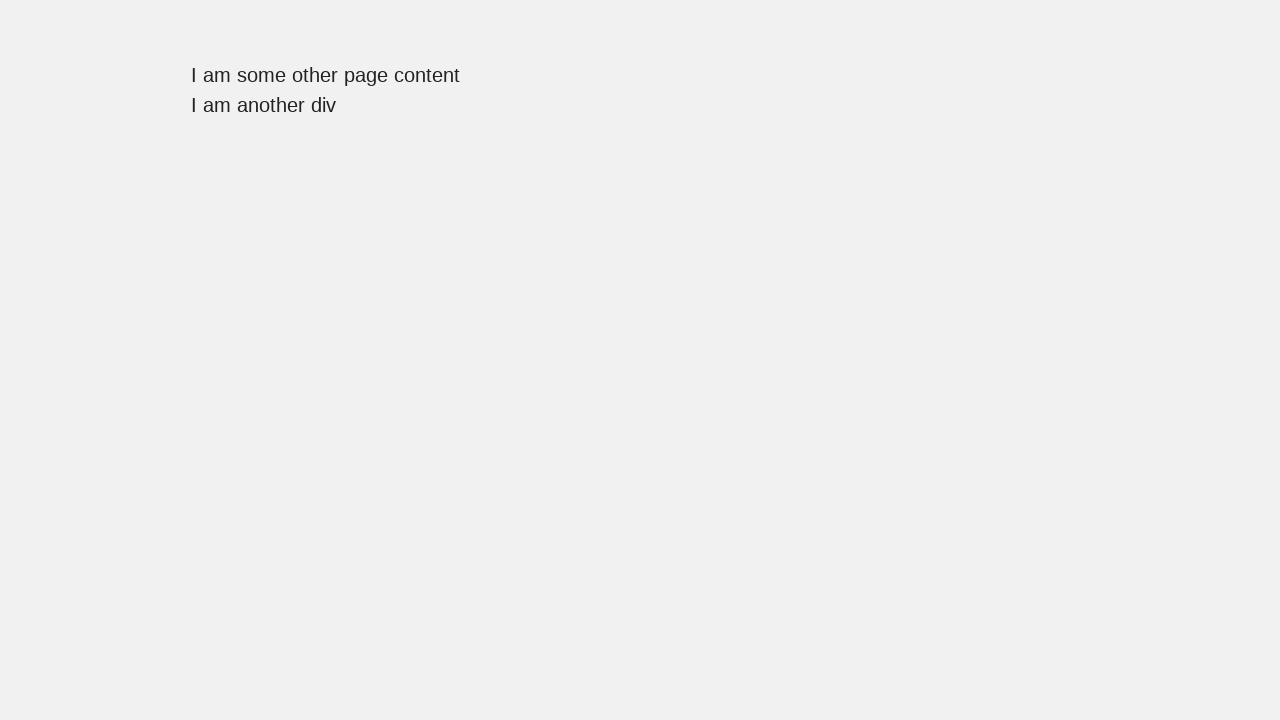